Opens the RoboticQA website, waits for the page to load, and verifies the page can be accessed

Starting URL: https://roboticqa.com

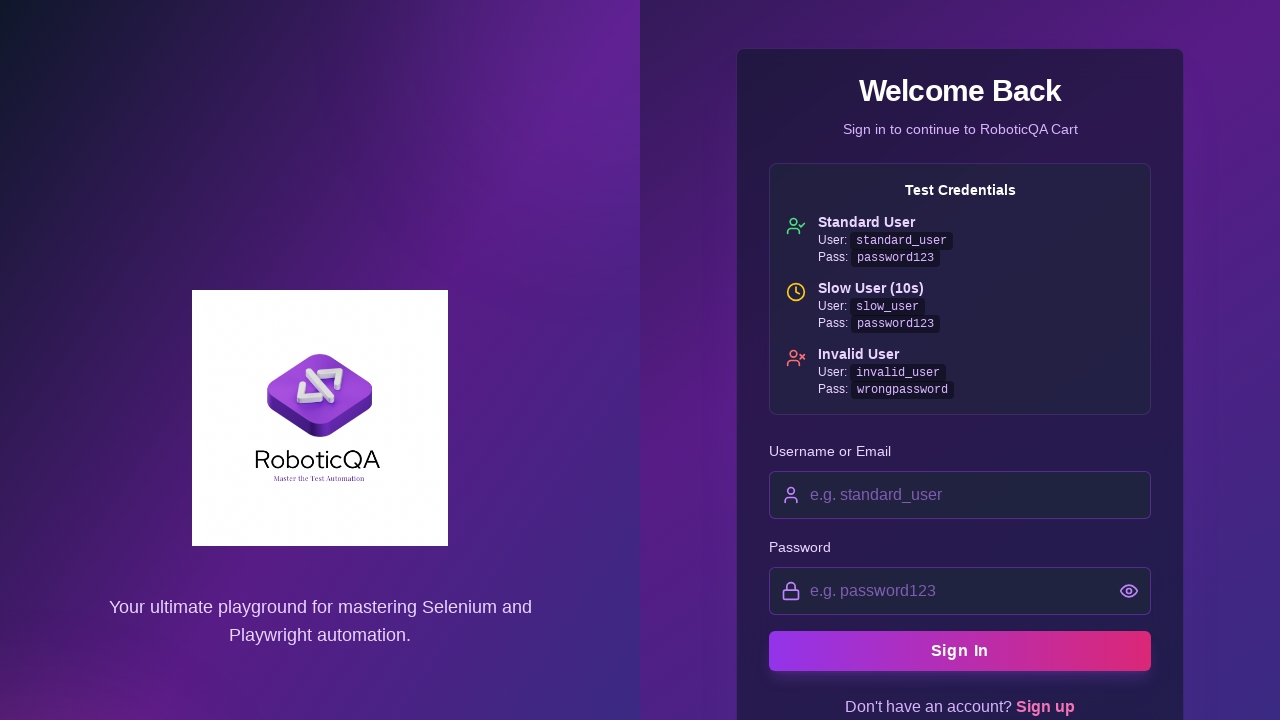

Waited 5 seconds for RoboticQA website to fully load
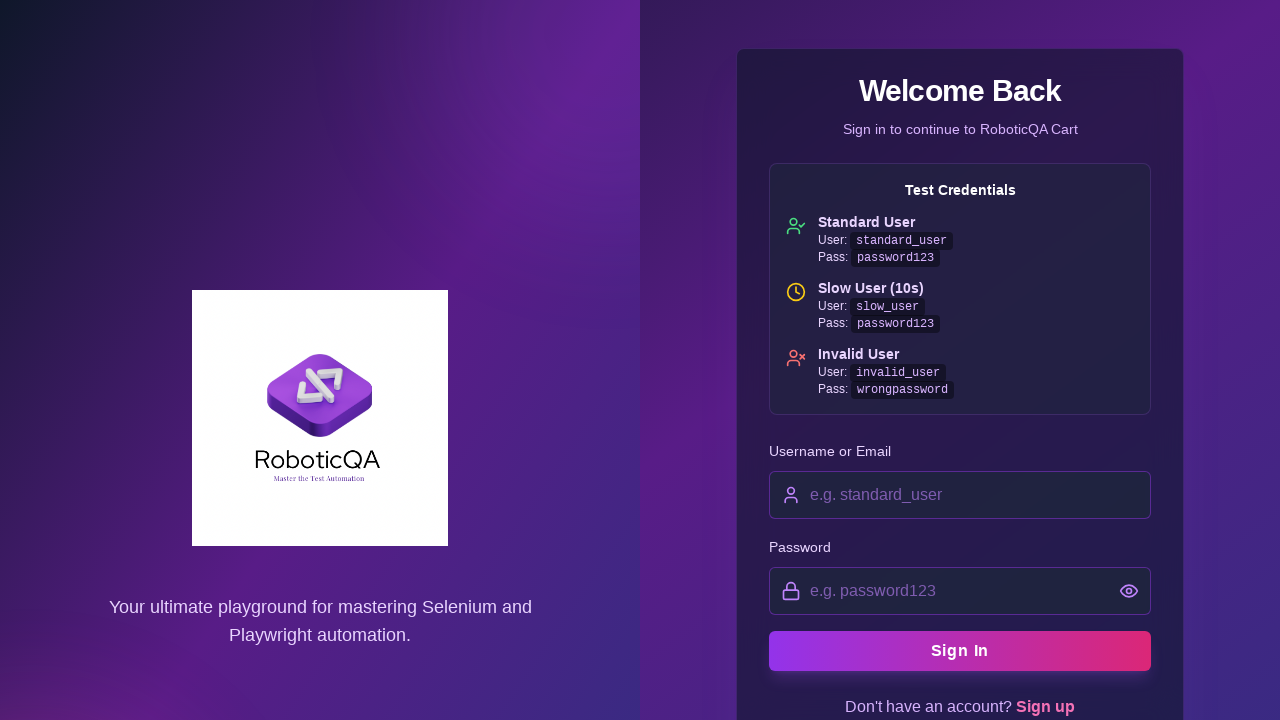

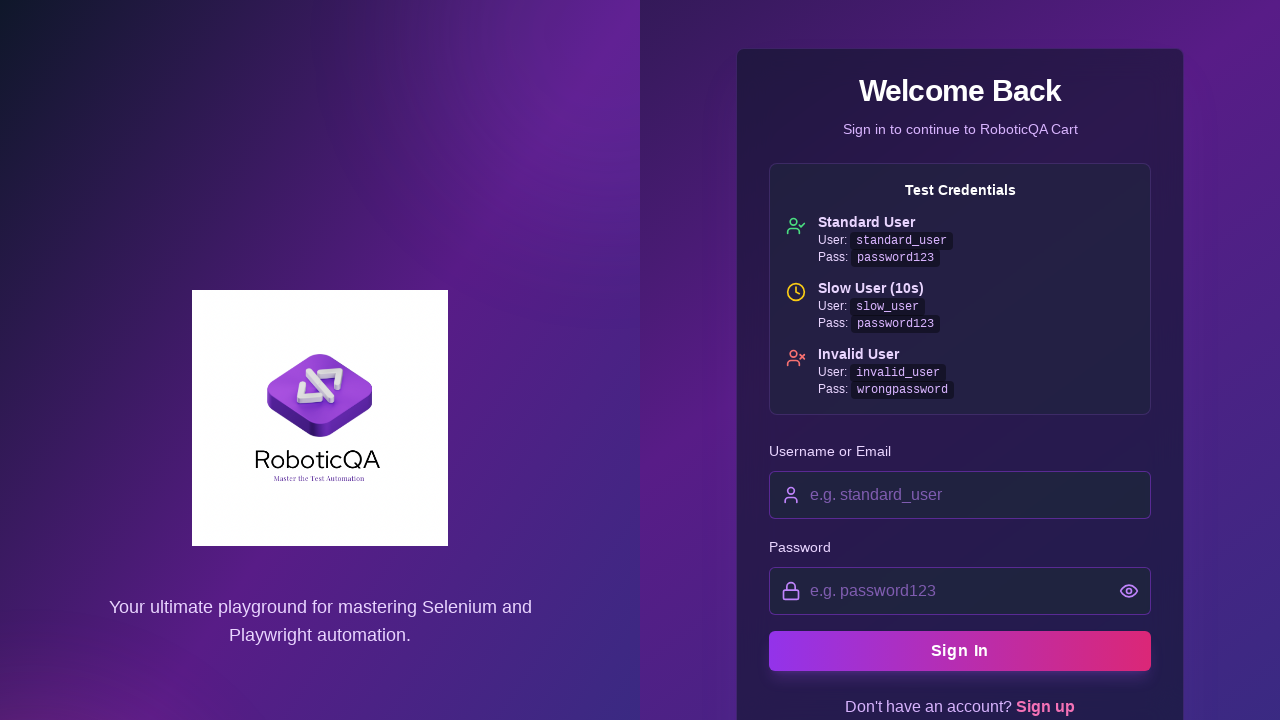